Tests dynamic loading functionality by clicking a start button and waiting for a dynamically loaded element to appear and become visible

Starting URL: https://the-internet.herokuapp.com/dynamic_loading/1

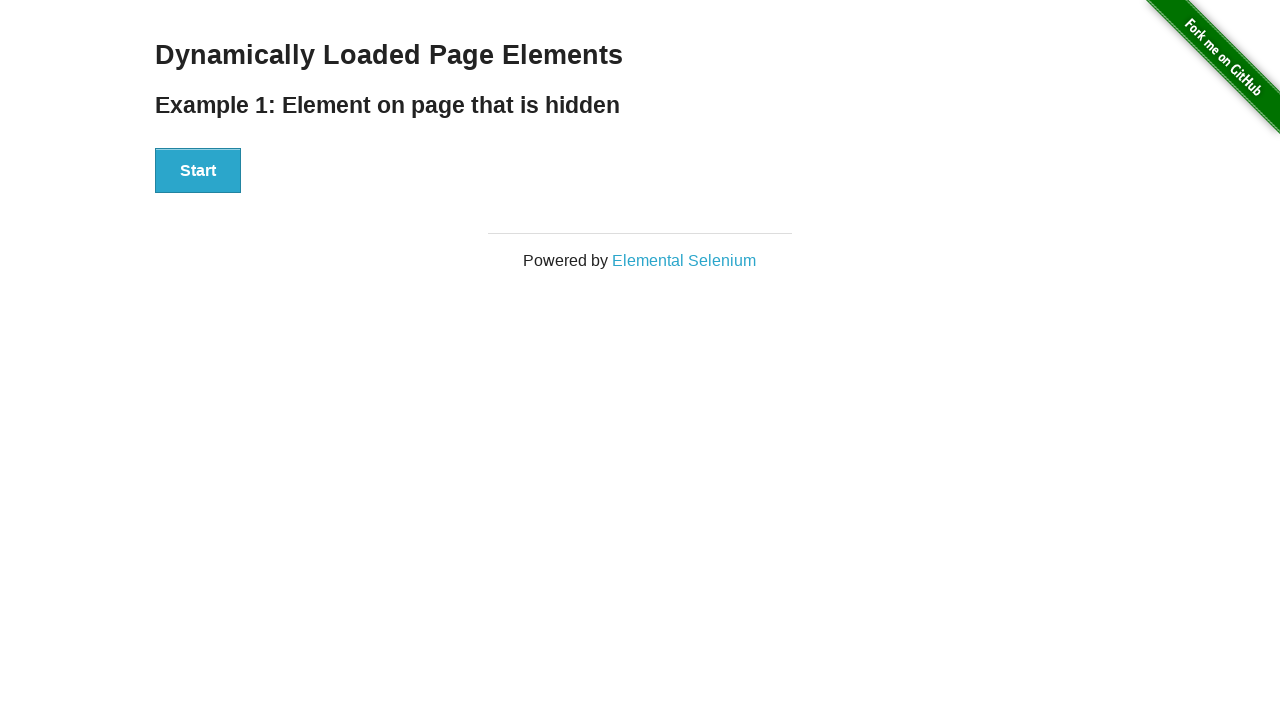

Navigated to dynamic loading test page
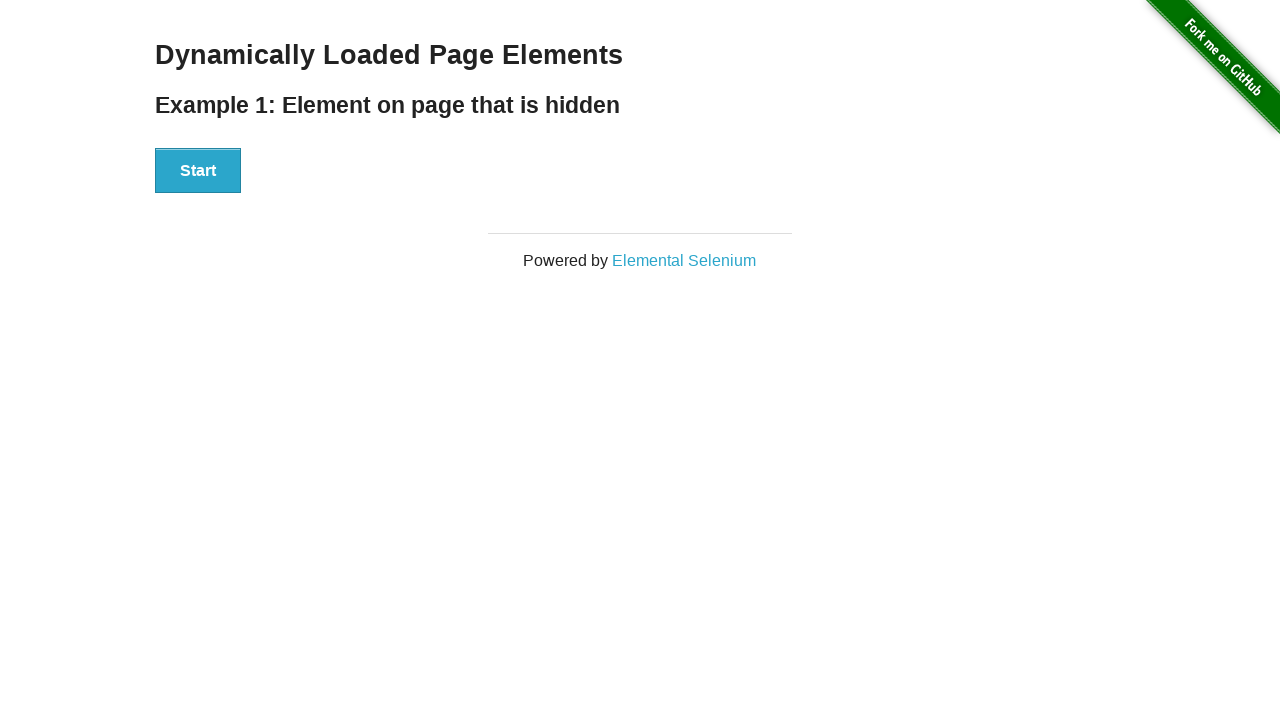

Clicked start button to trigger dynamic loading at (198, 171) on #start button
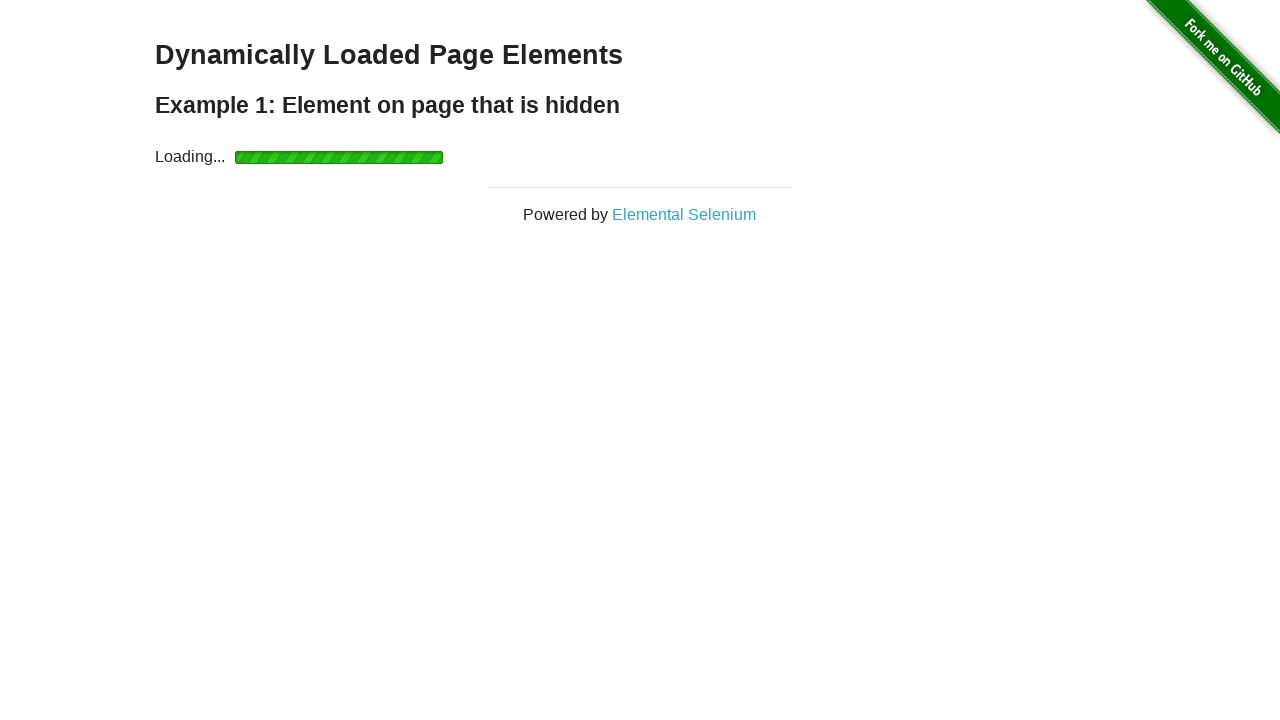

Dynamically loaded element appeared and became visible
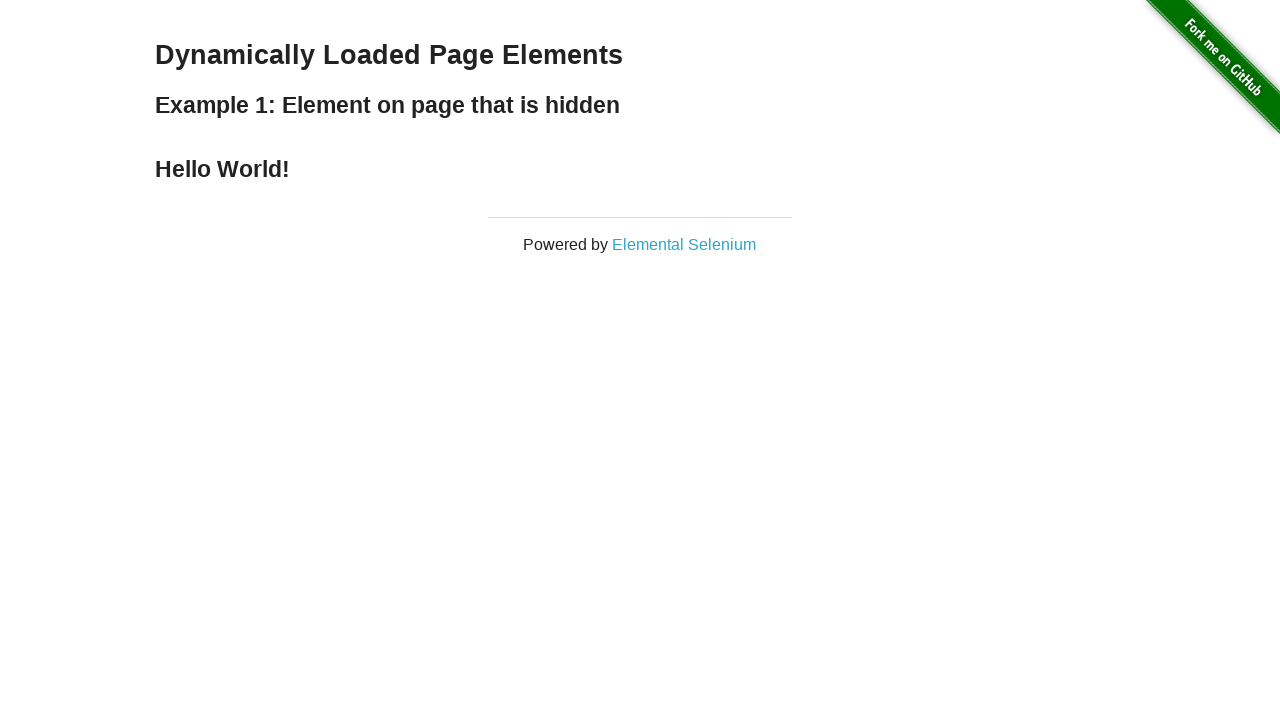

Retrieved text content from loaded element: 'Hello World!'
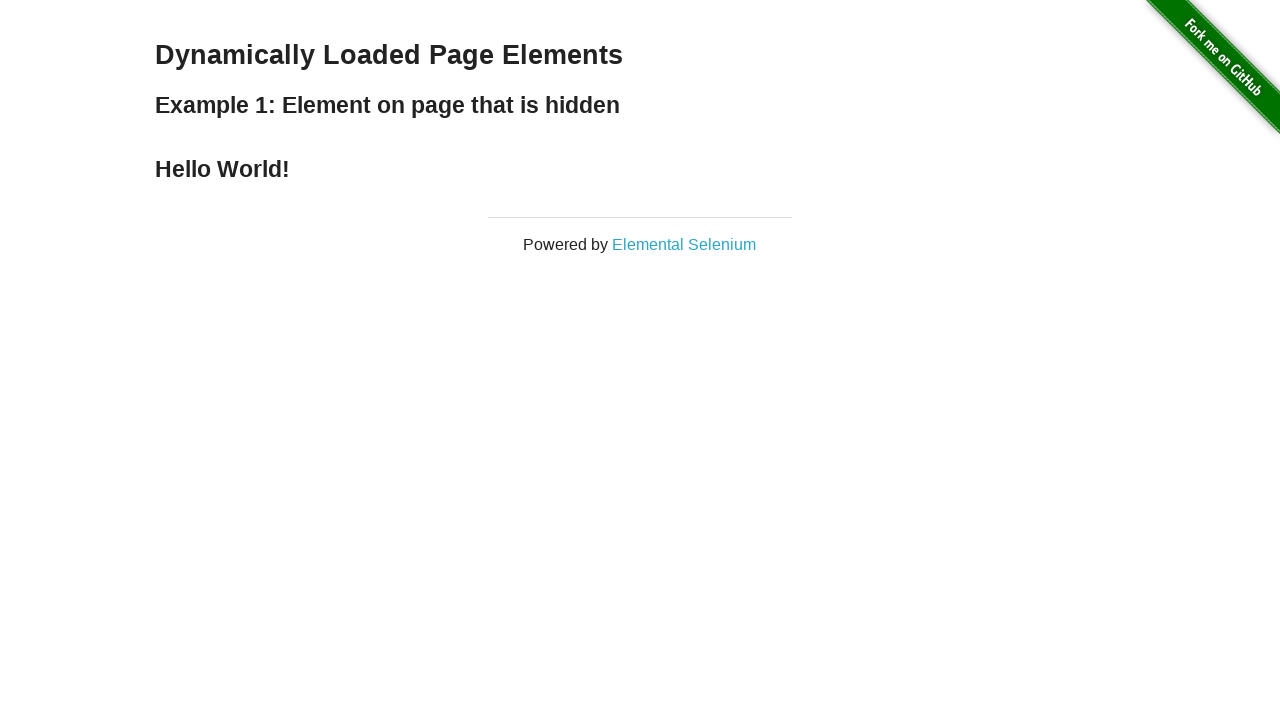

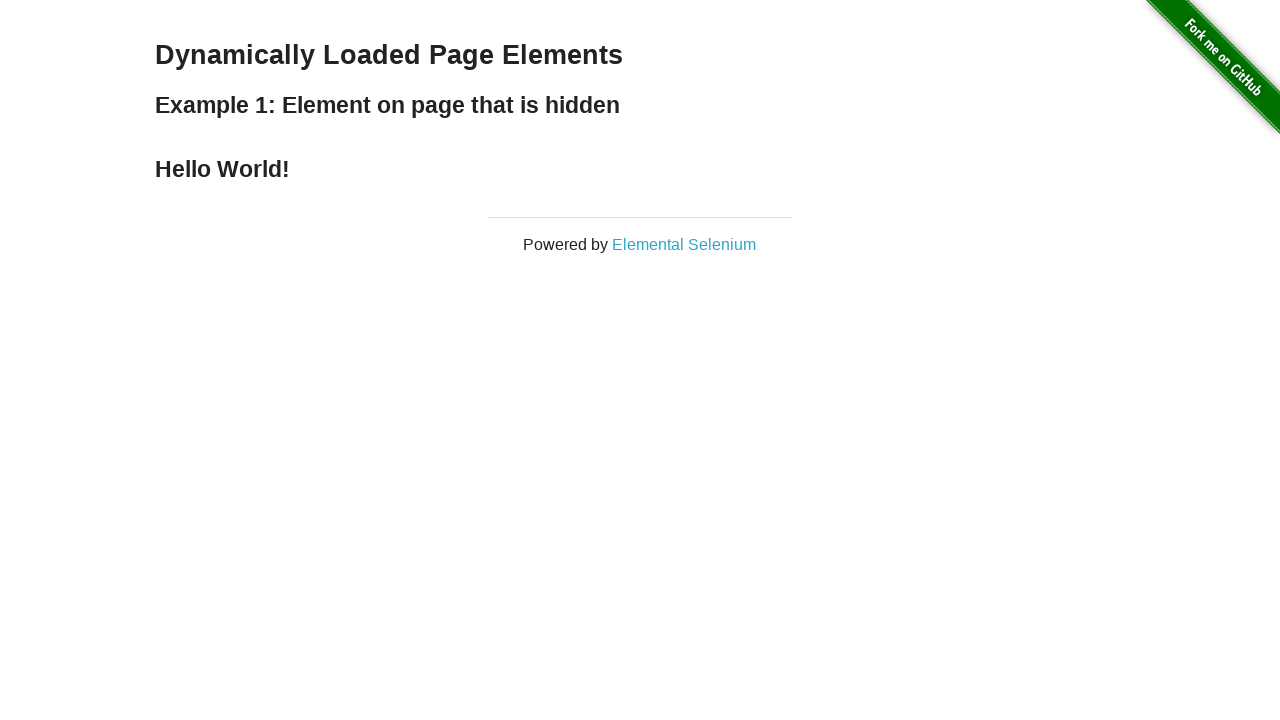